Tests clicking on the Home link from products page and verifies navigation back to home page

Starting URL: https://webshop-agil-testautomatiserare.netlify.app/products

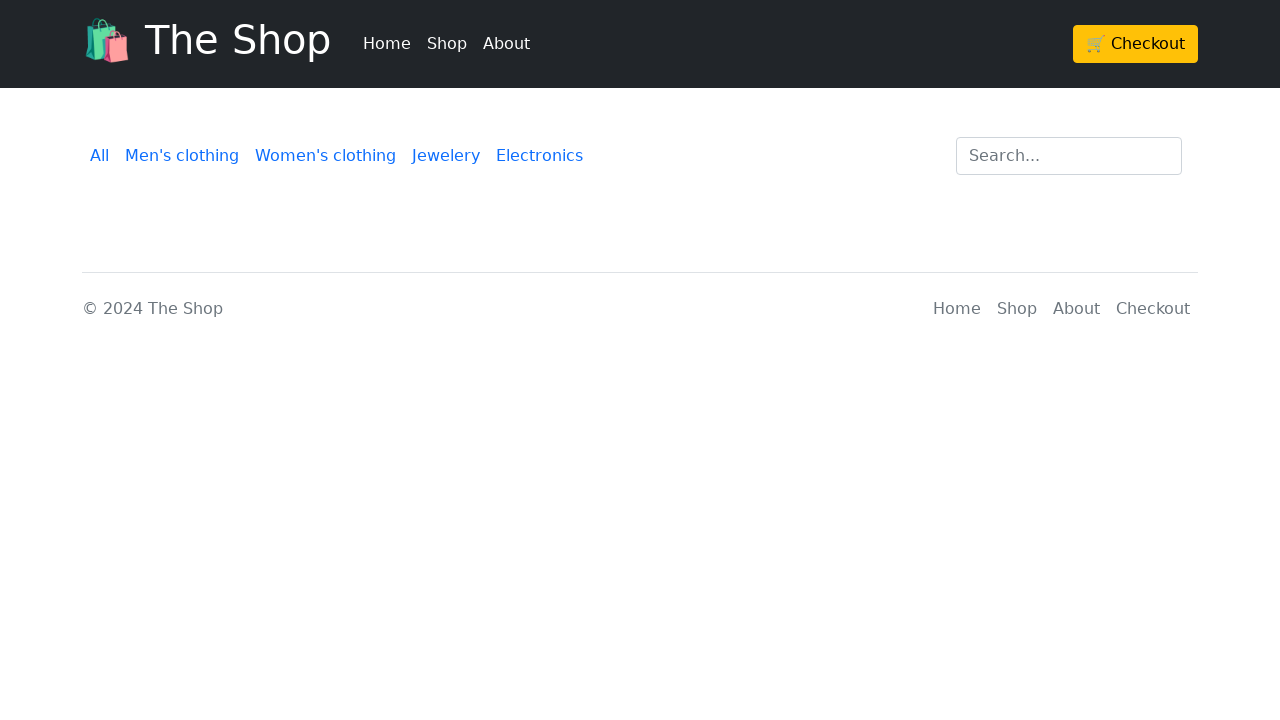

Clicked on the Home link from products page at (387, 44) on a:text('Home')
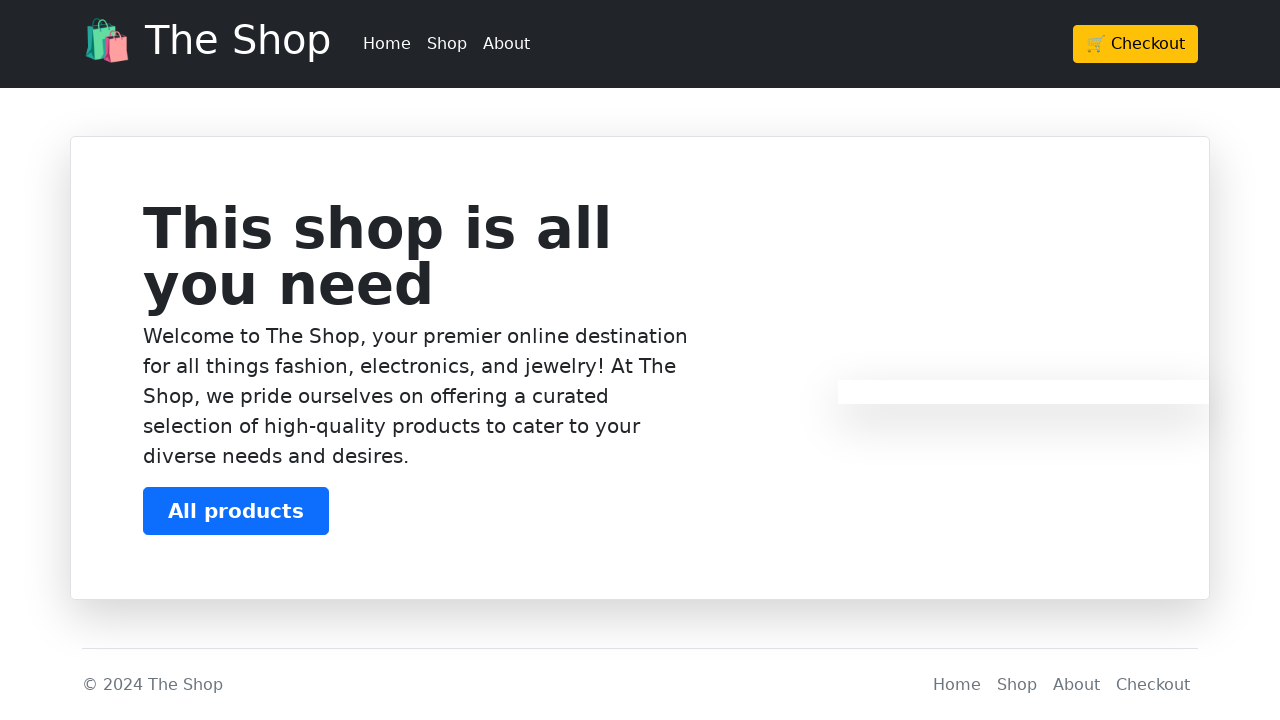

Verified navigation back to home page
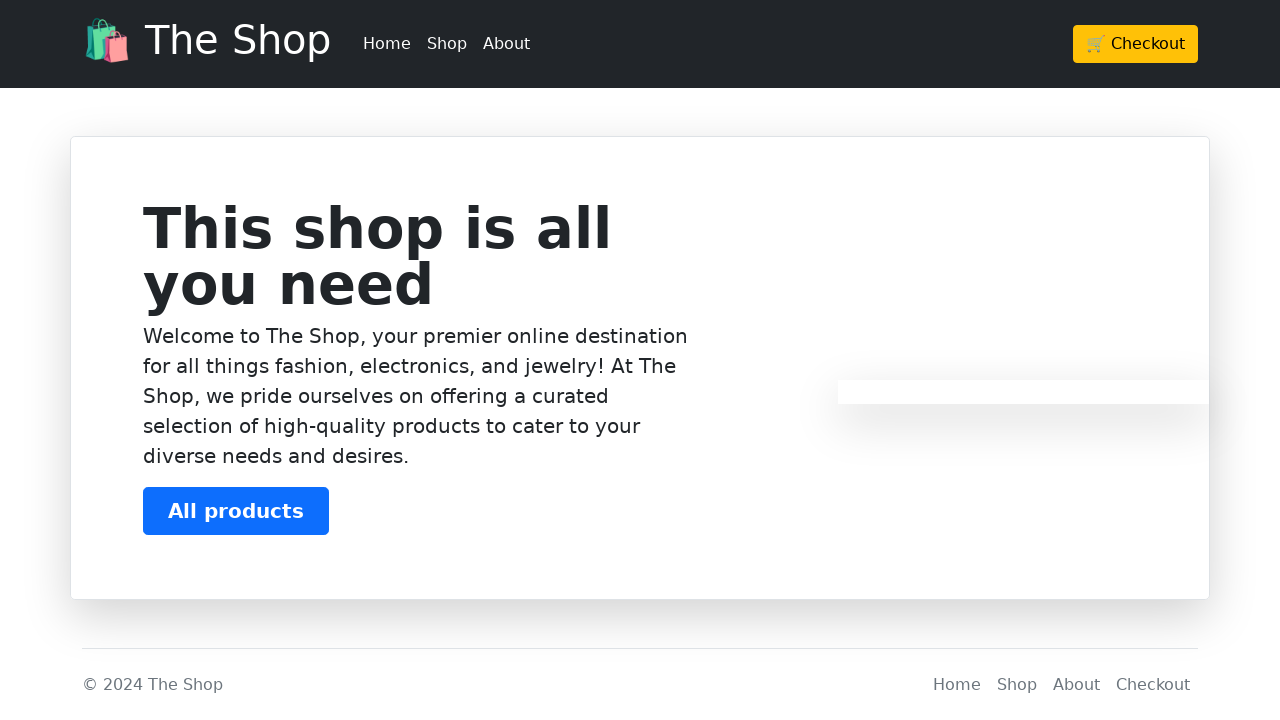

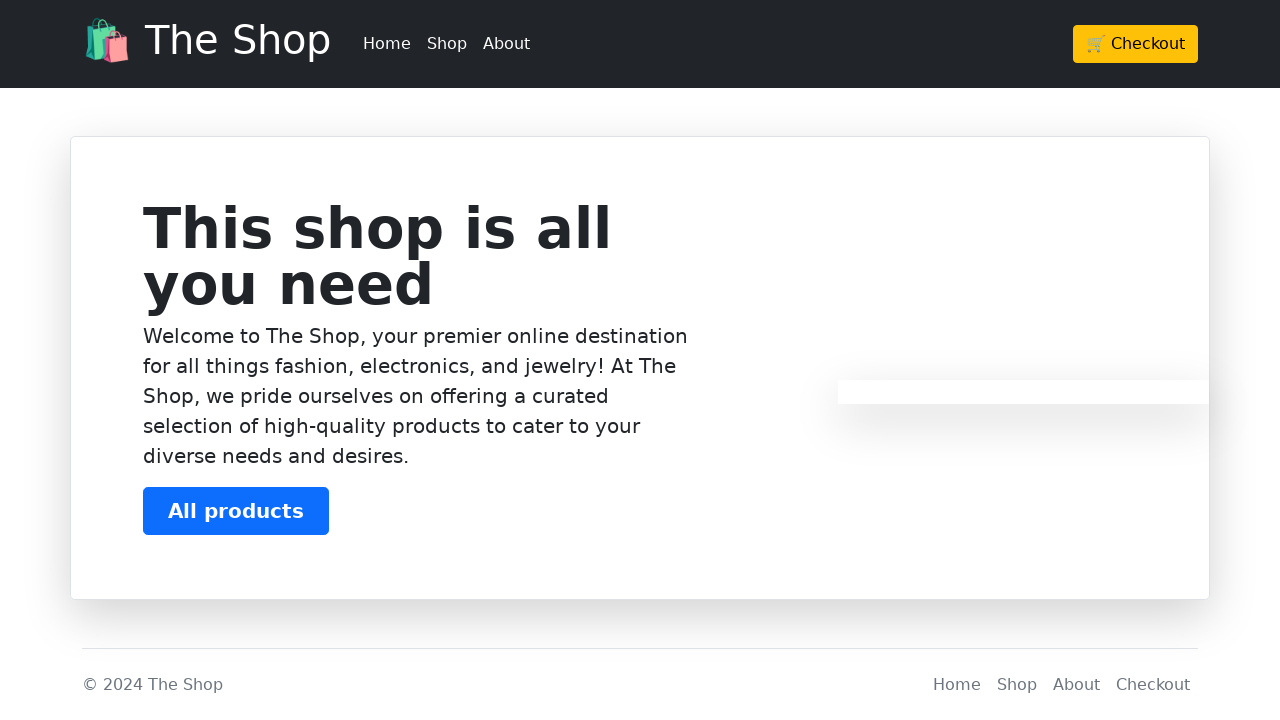